Tests table sorting functionality by clicking on a column header, verifies the table is sorted correctly, then navigates through pagination to find a specific item (Rice) in the table.

Starting URL: https://rahulshettyacademy.com/seleniumPractise/#/offers

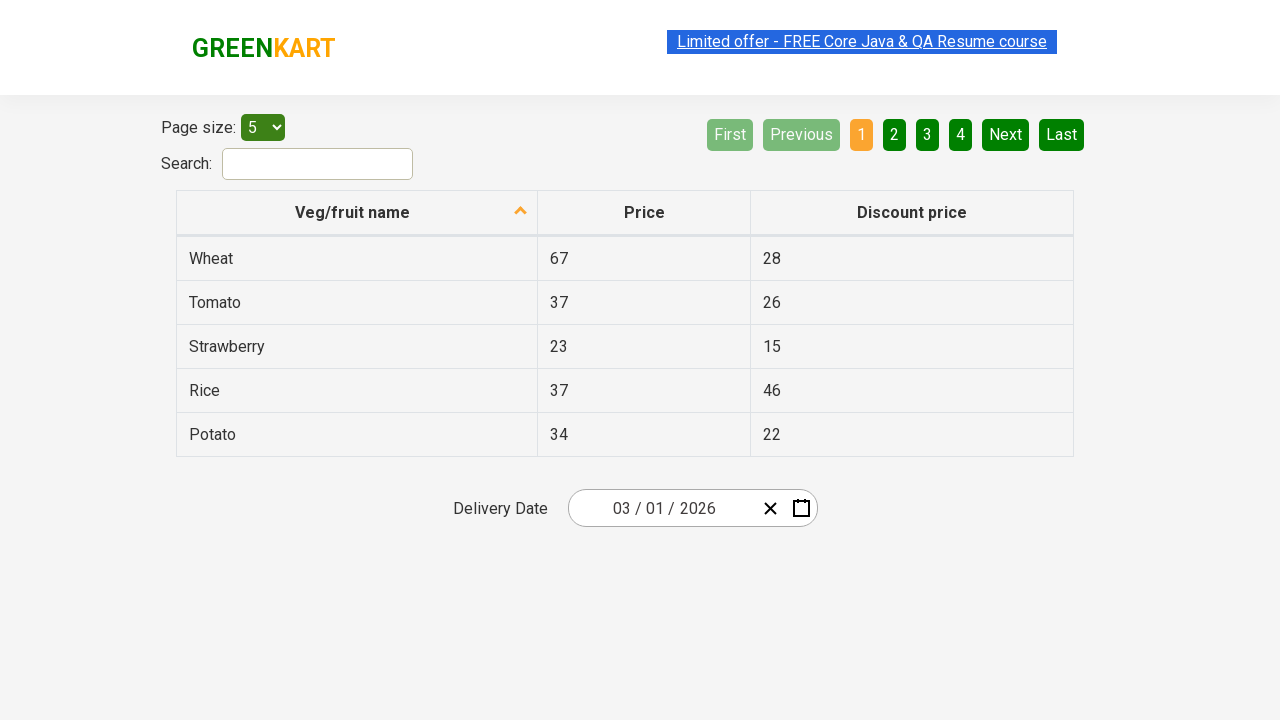

Clicked first column header to sort table at (357, 213) on xpath=//tr/th[1]
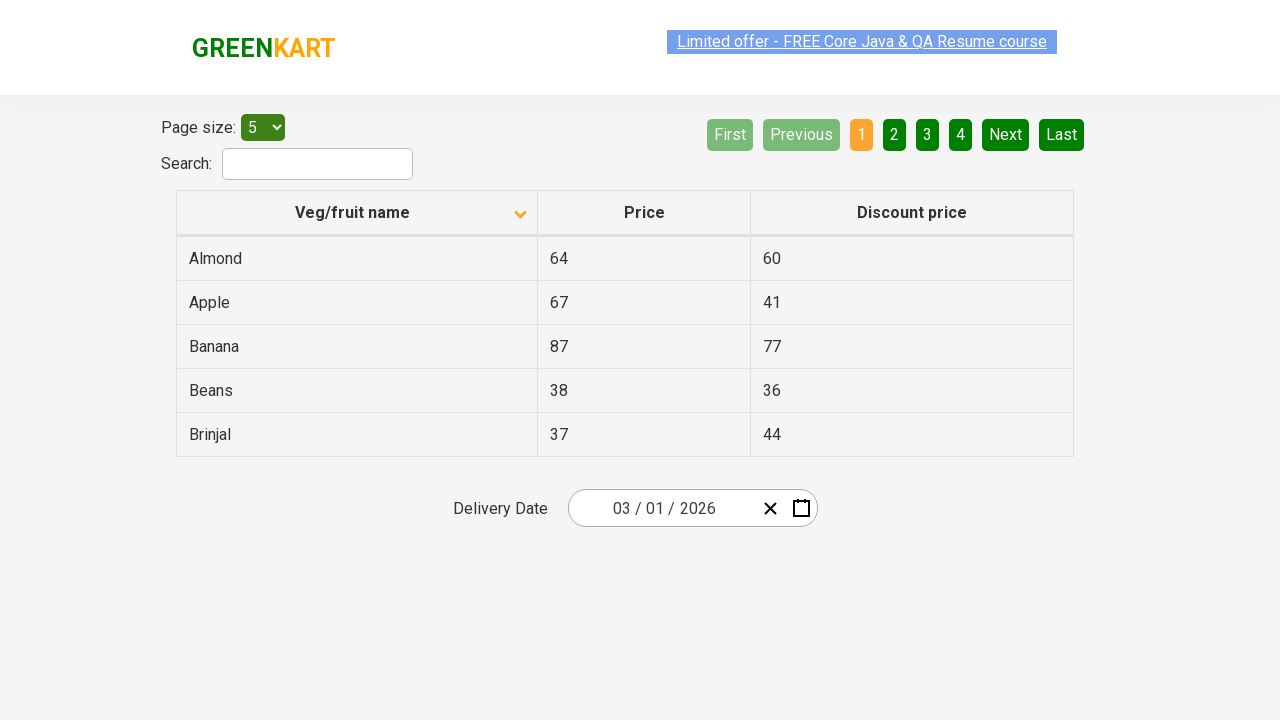

Table loaded and ready
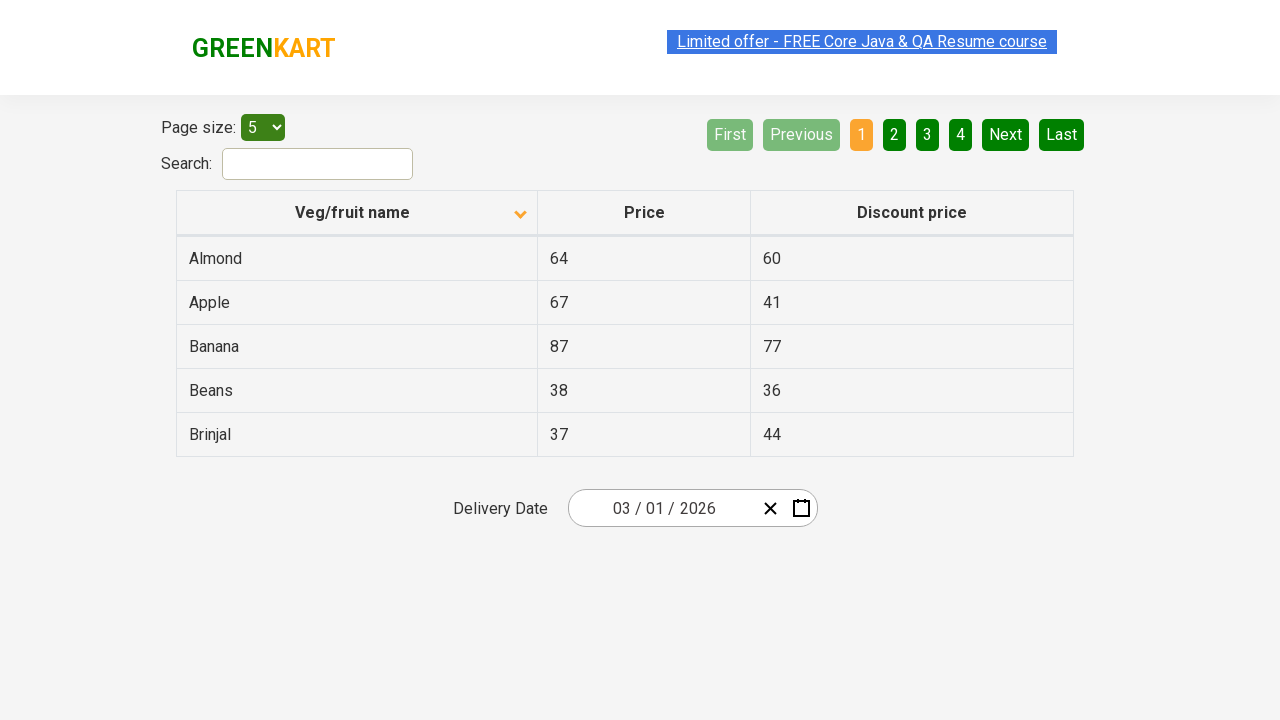

Retrieved all items from first column
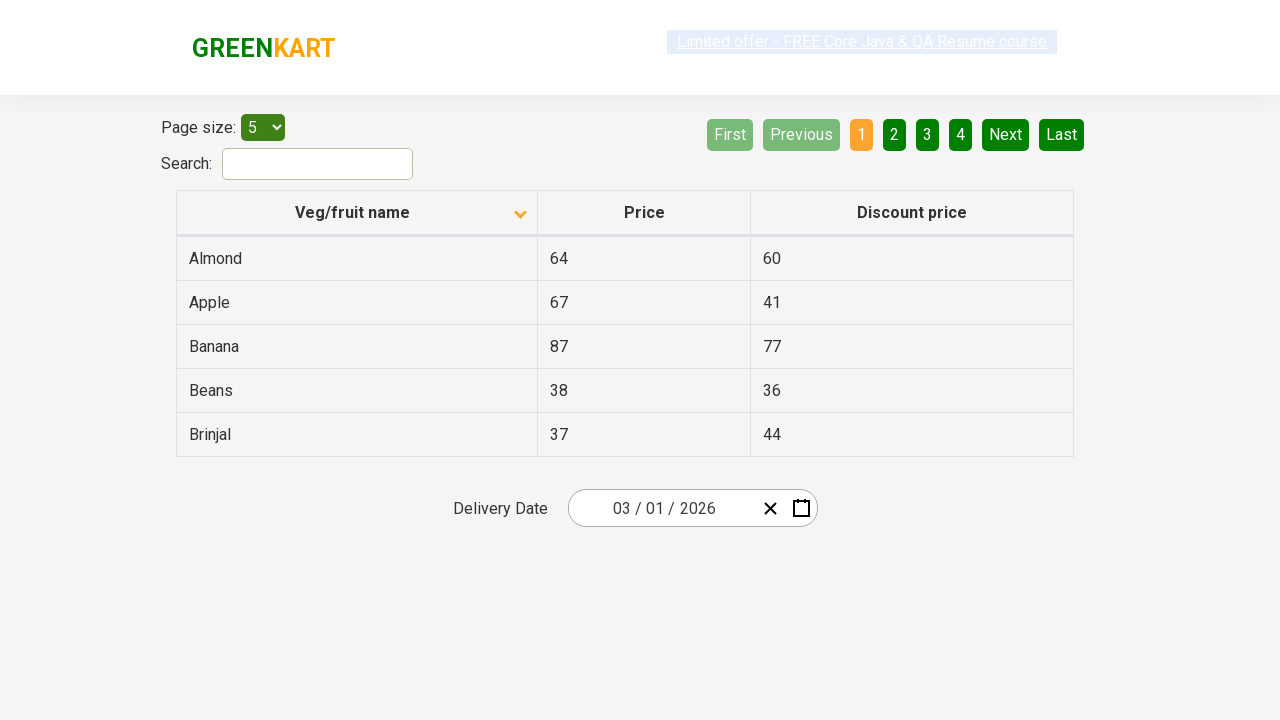

Verified table is sorted correctly
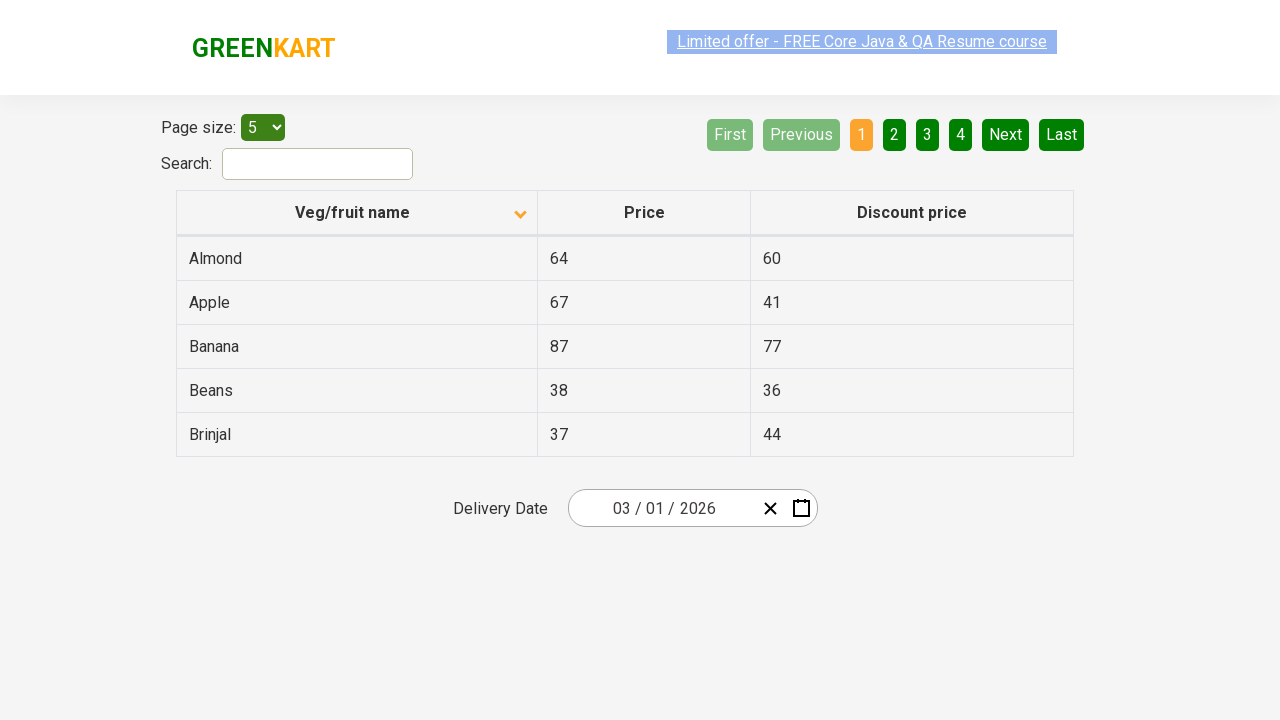

Retrieved items from current page
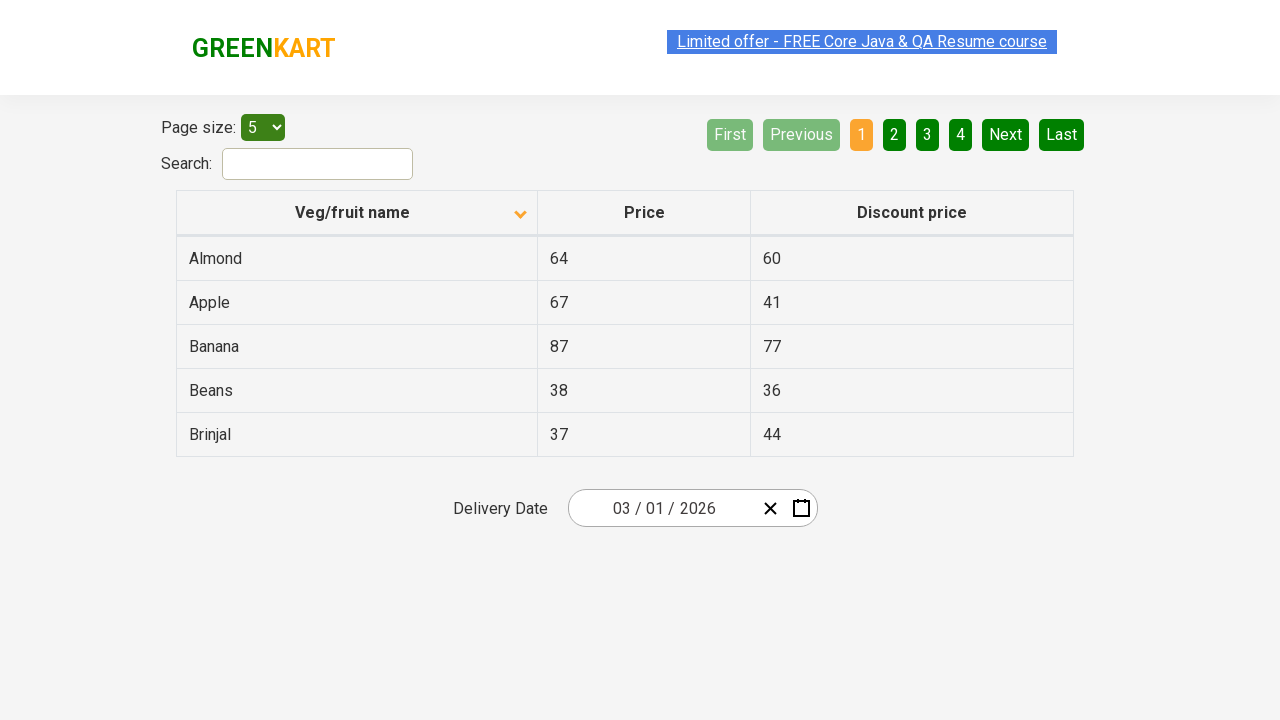

Clicked Next button to navigate to next page at (1006, 134) on [aria-label='Next']
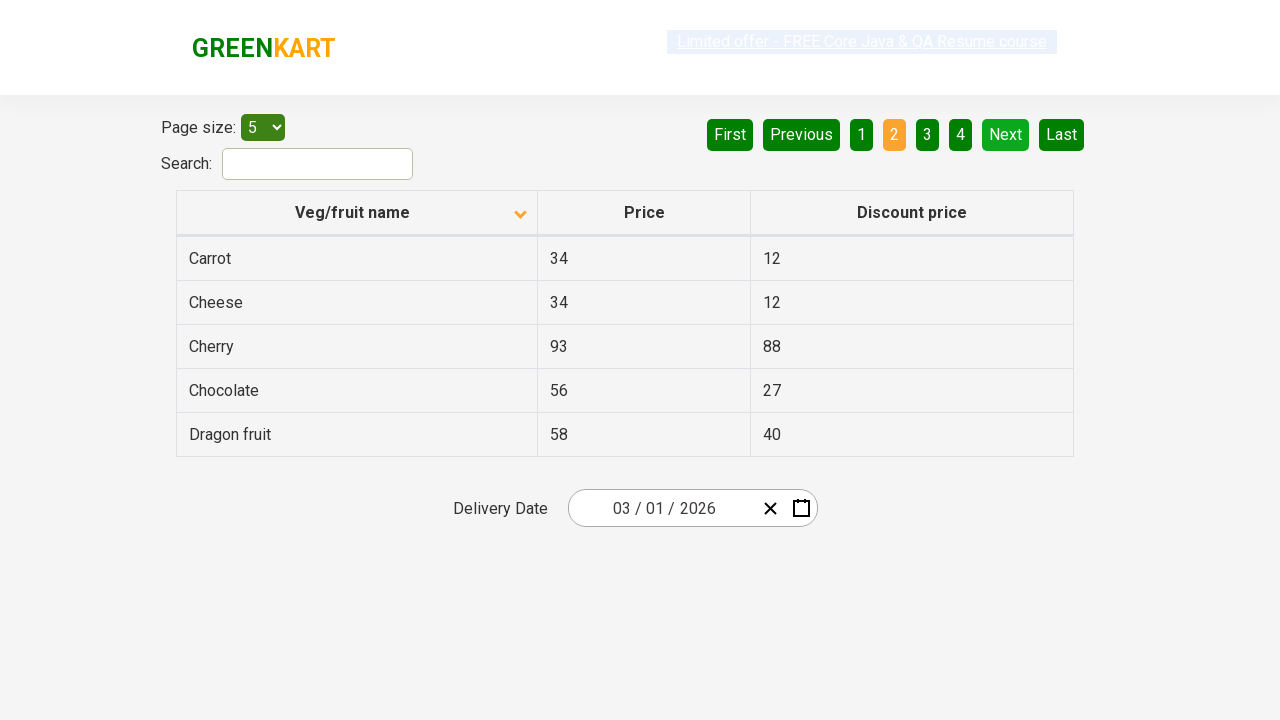

Waited for page to update after pagination
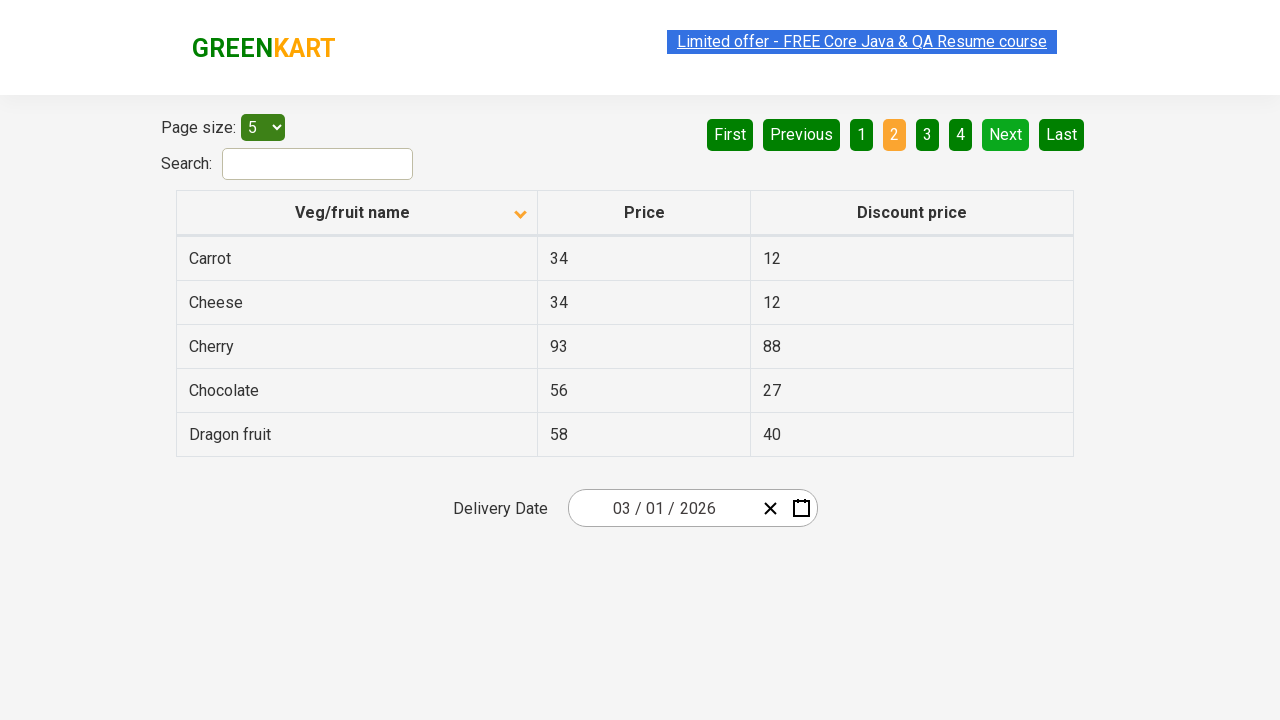

Retrieved items from current page
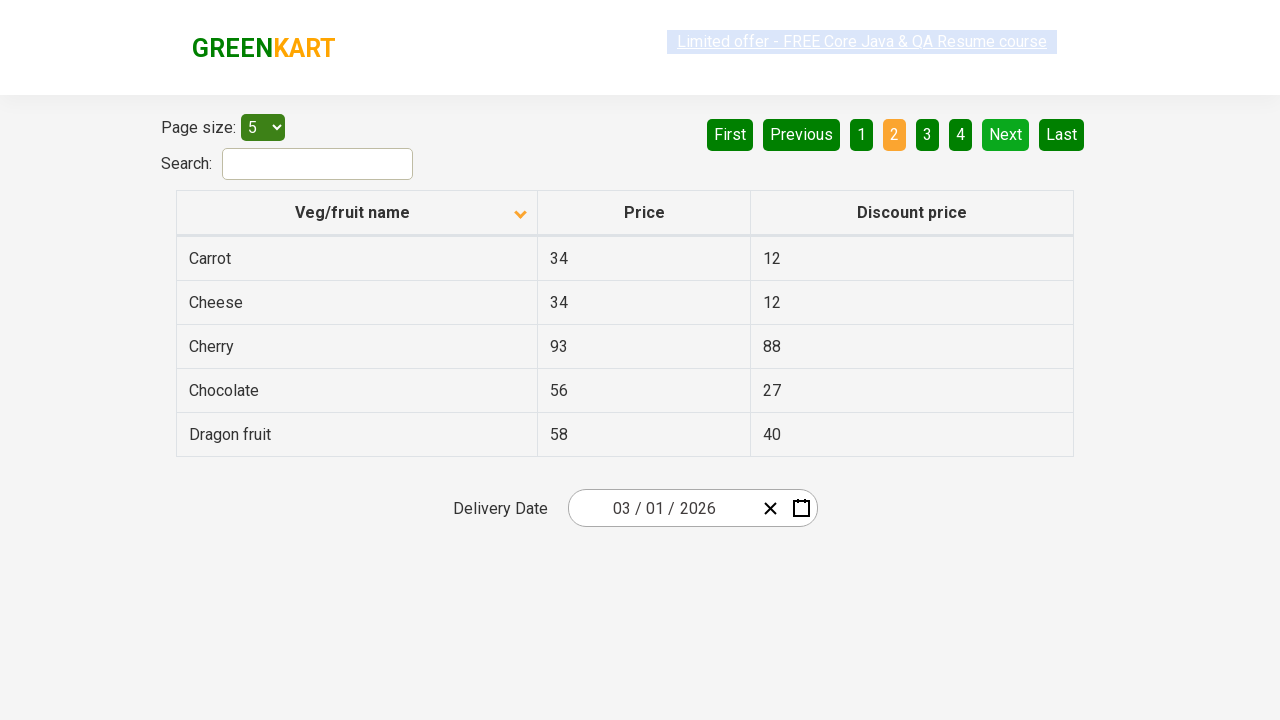

Clicked Next button to navigate to next page at (1006, 134) on [aria-label='Next']
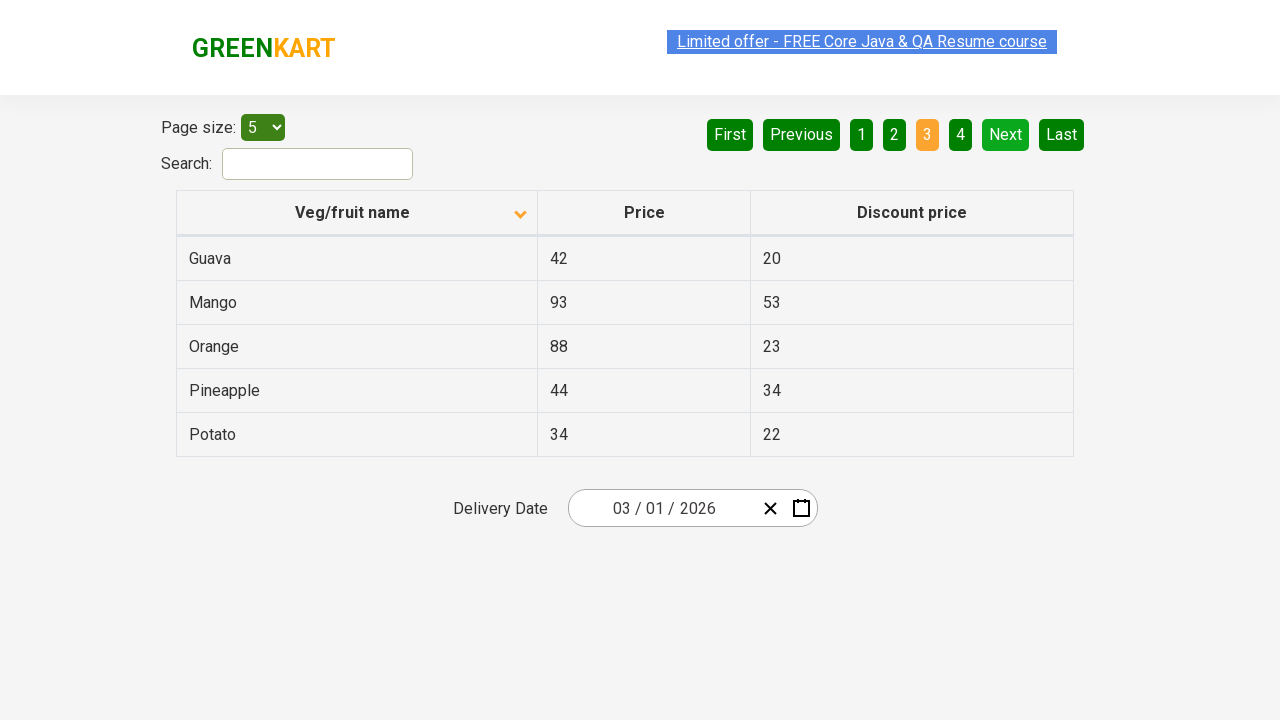

Waited for page to update after pagination
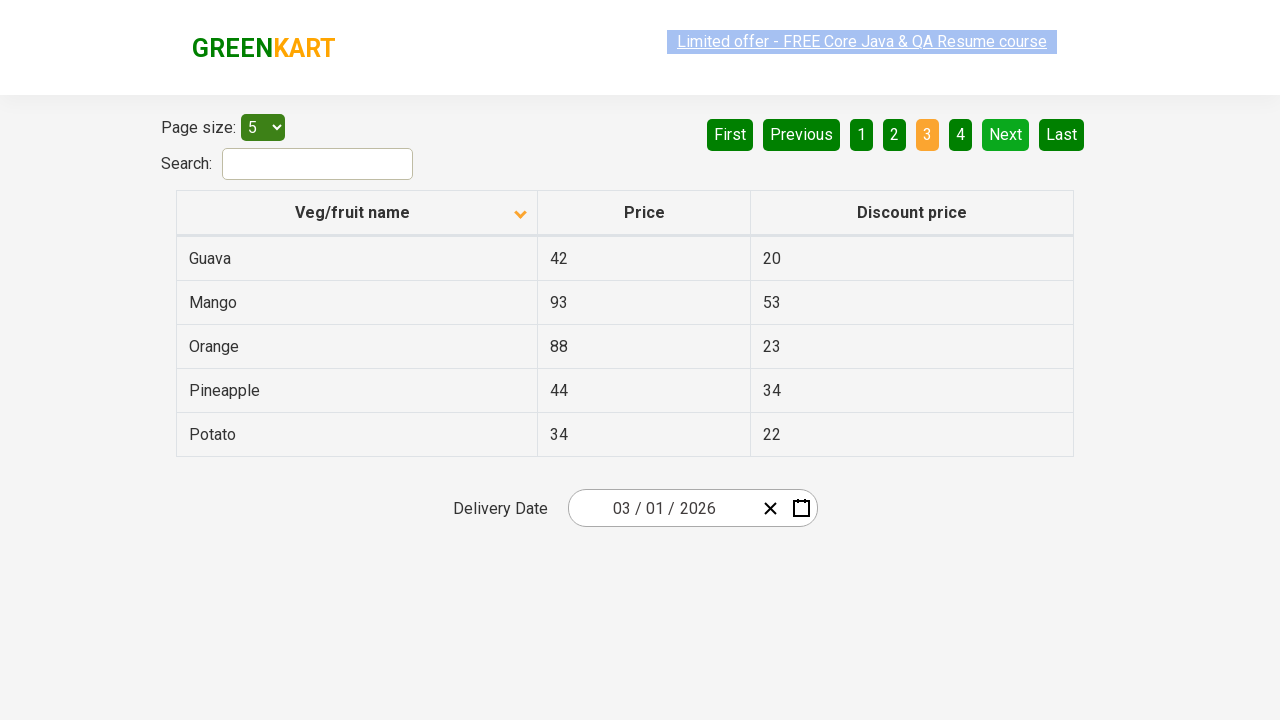

Retrieved items from current page
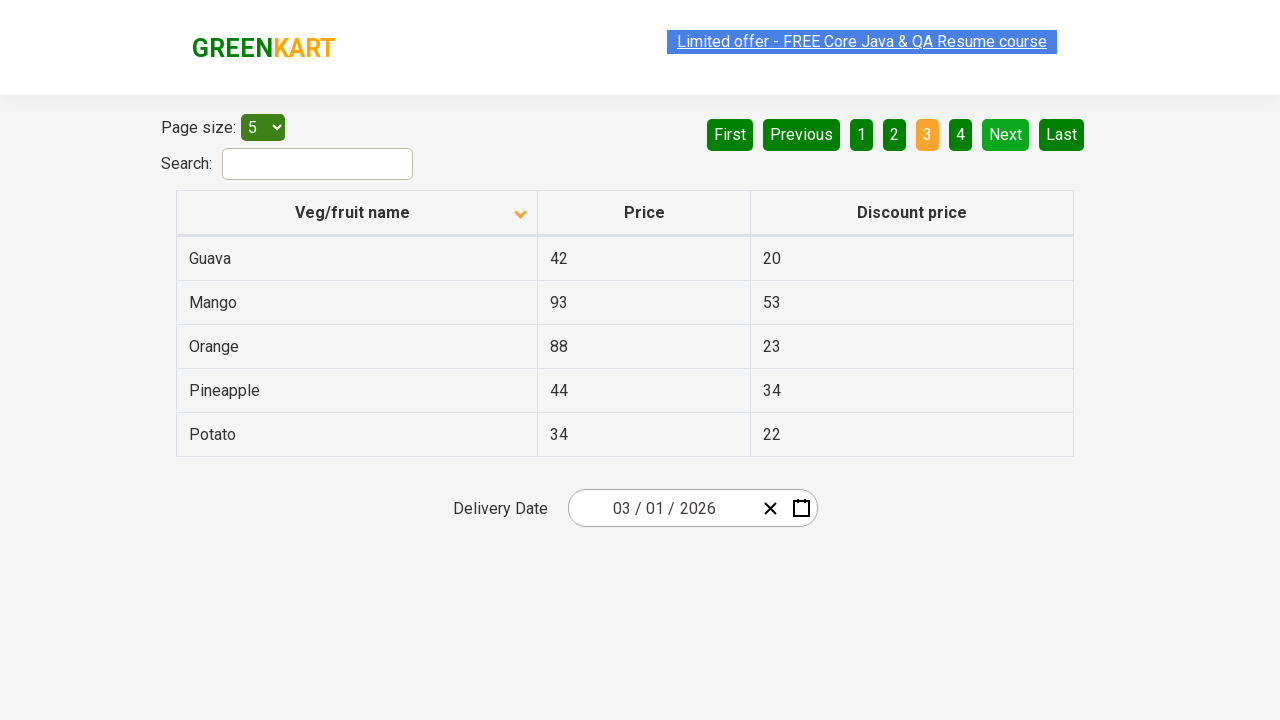

Clicked Next button to navigate to next page at (1006, 134) on [aria-label='Next']
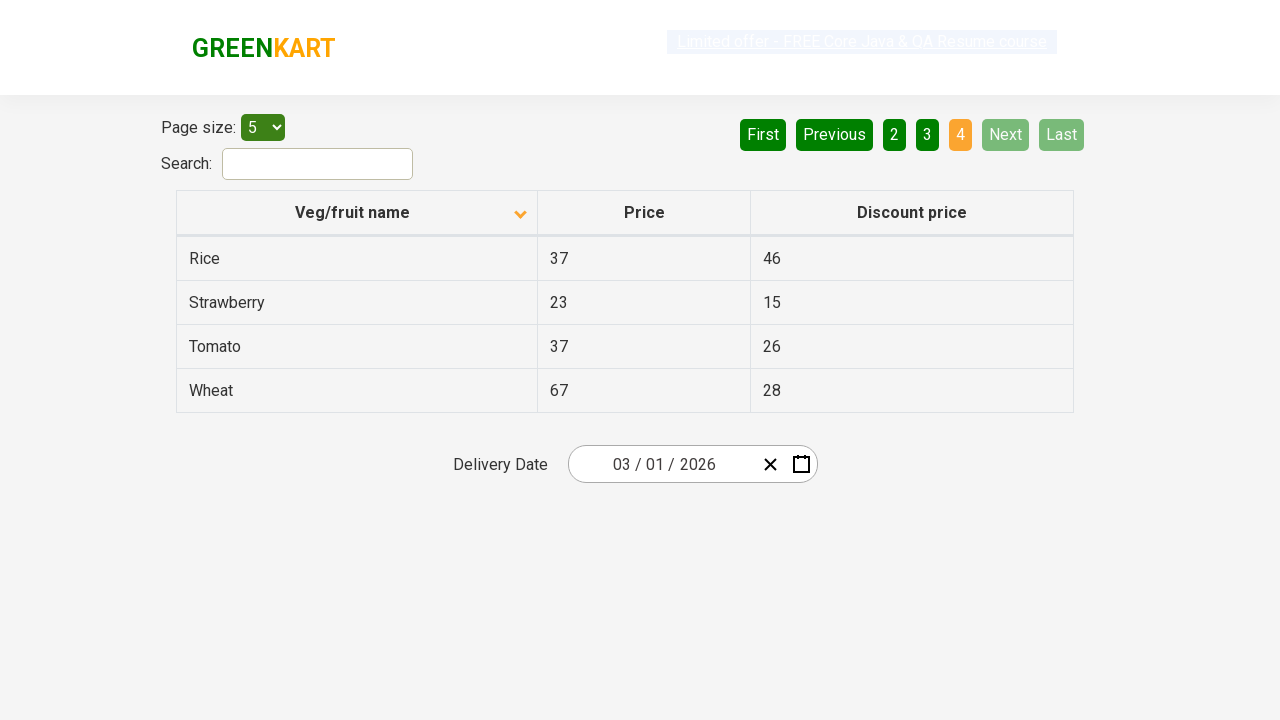

Waited for page to update after pagination
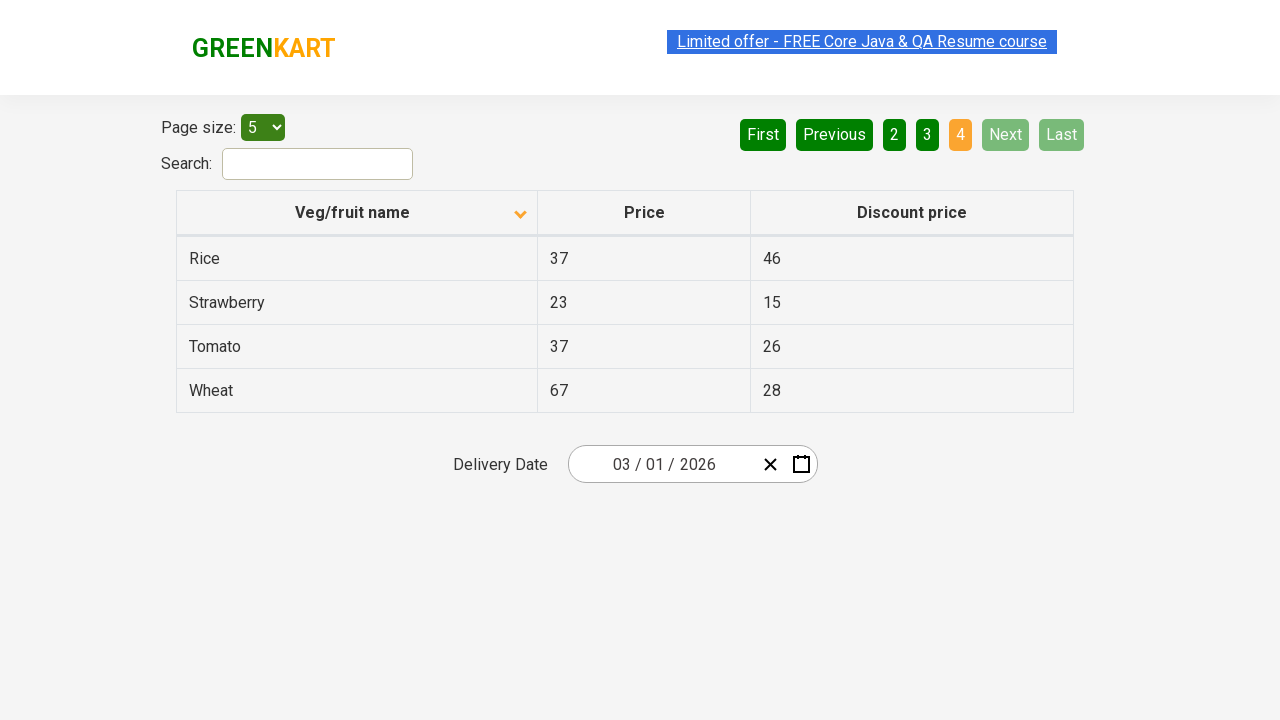

Retrieved items from current page
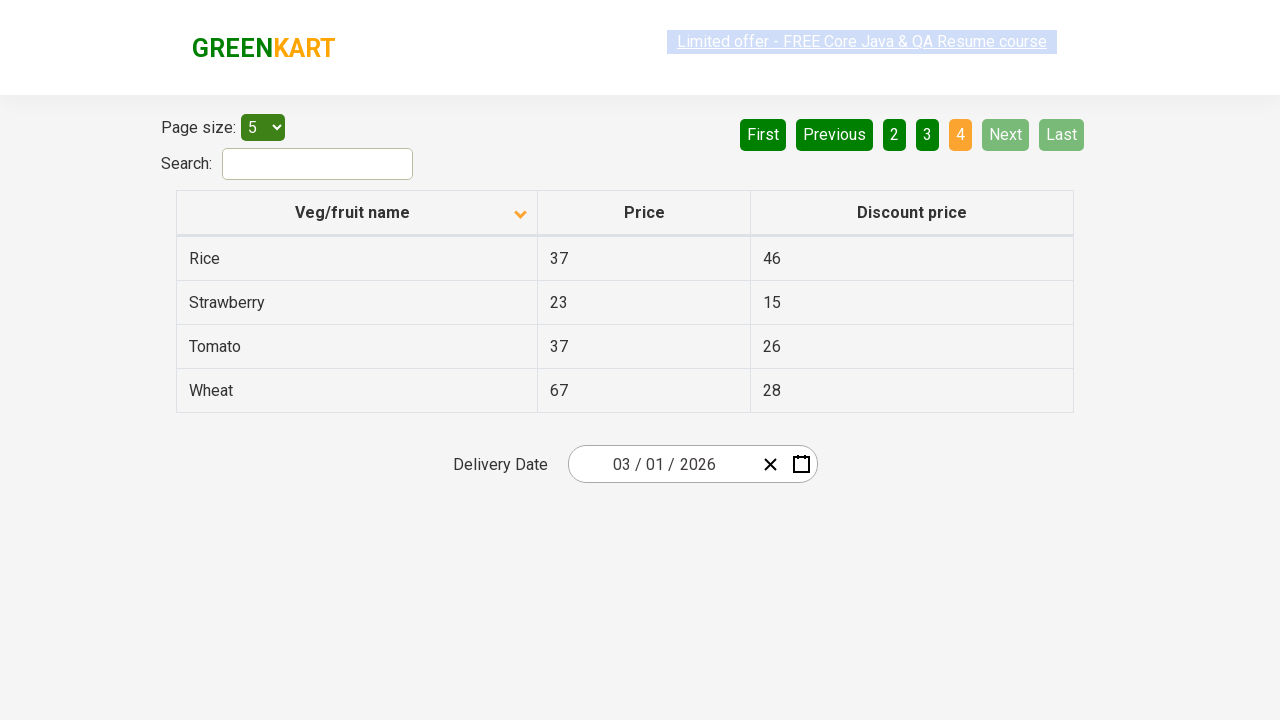

Found Rice in the table
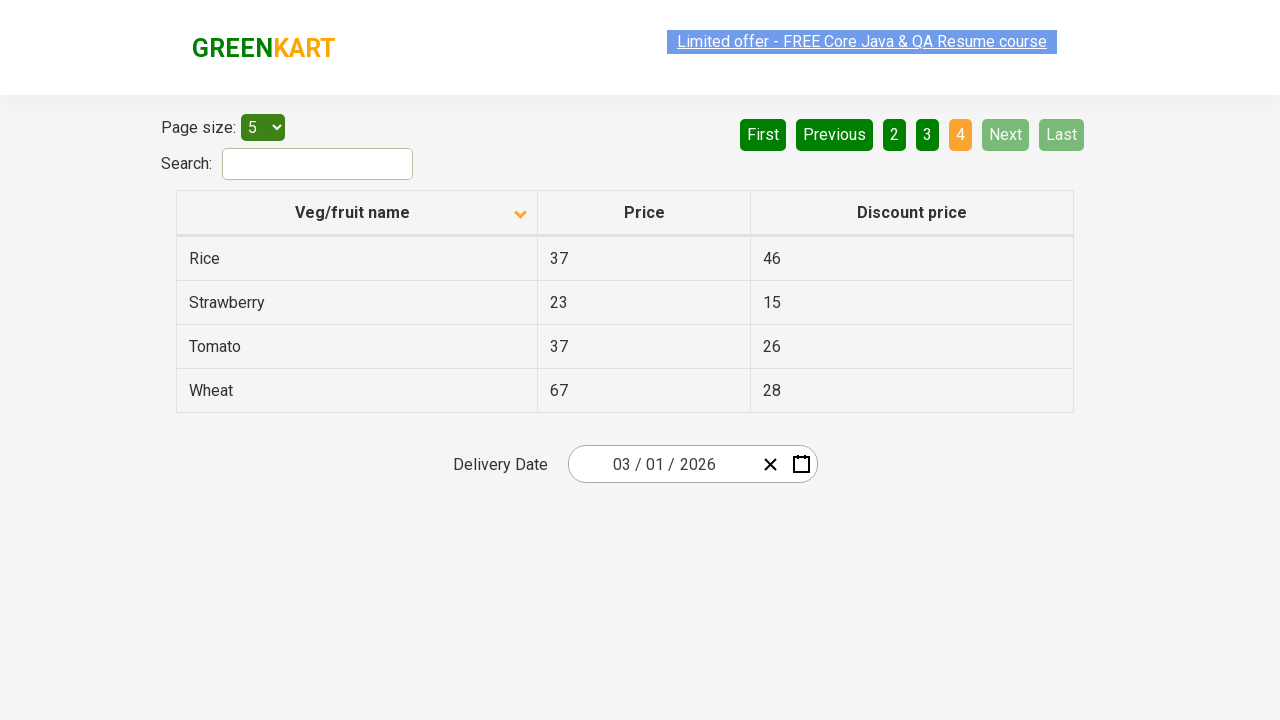

Retrieved price of Rice: 37
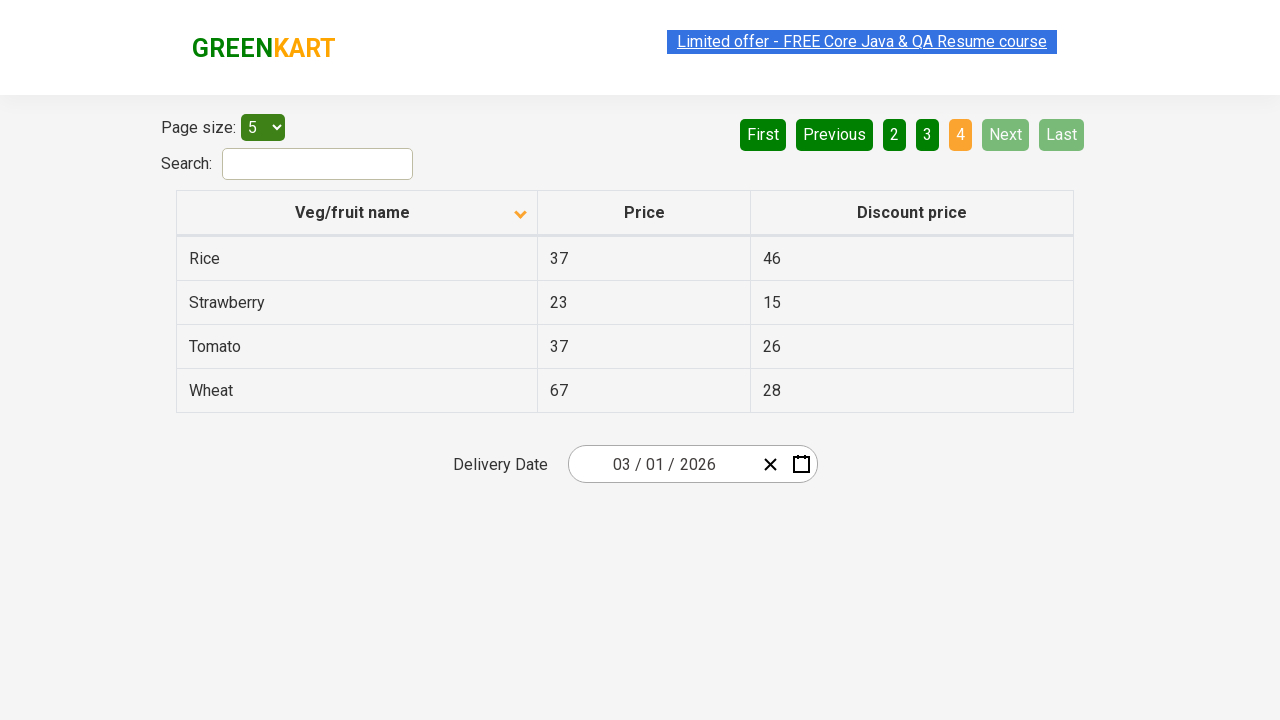

Assertion passed: Rice was found in the table
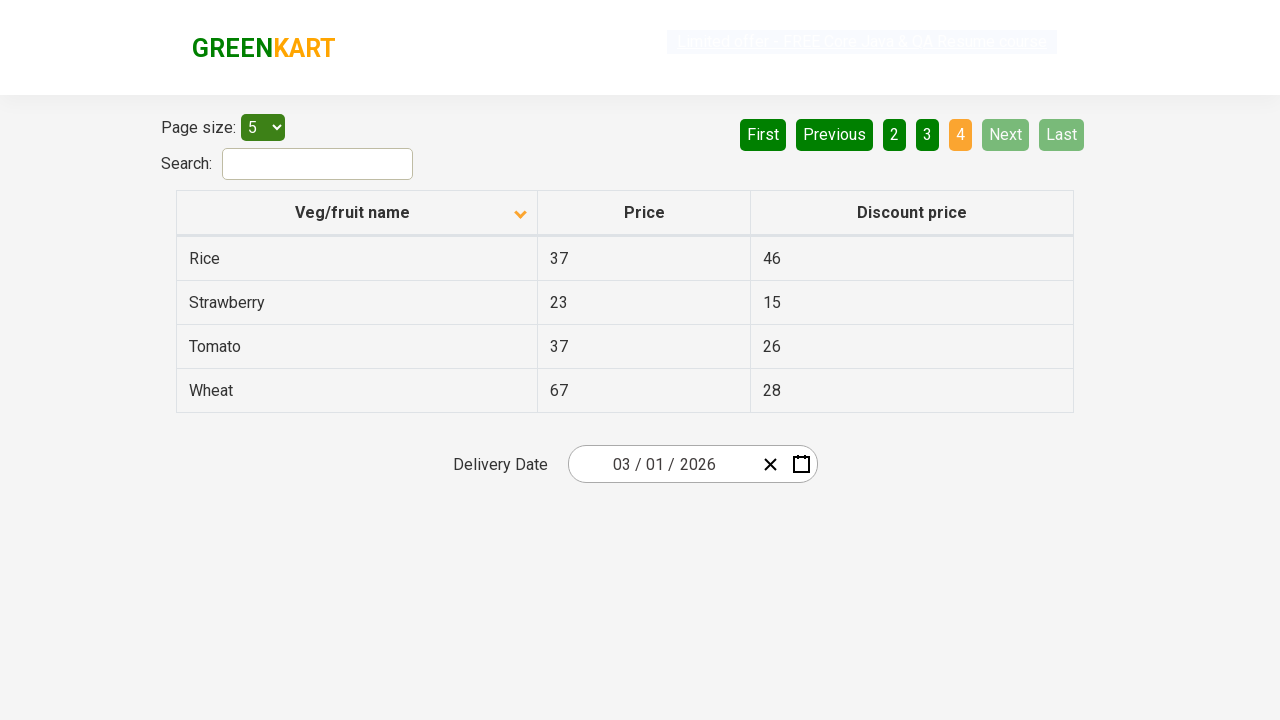

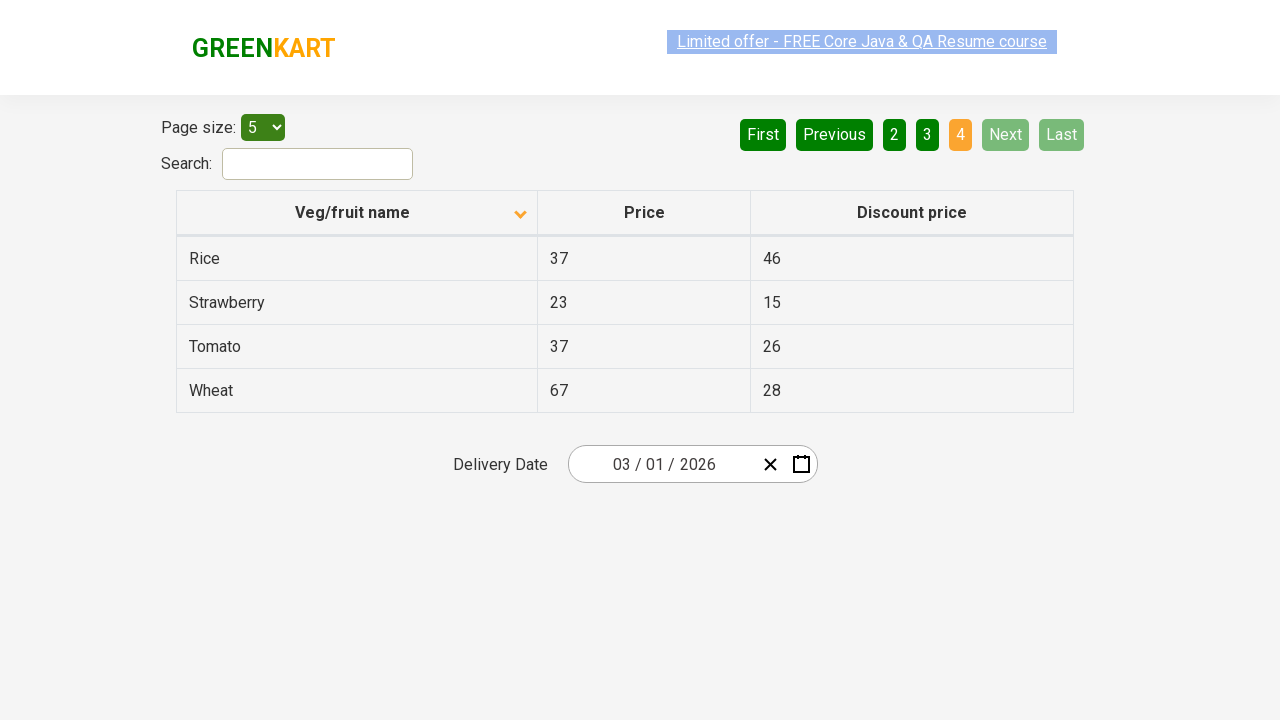